Tests right-click context menu functionality by right-clicking on an element, displaying the context menu options, and clicking the "Delete" option

Starting URL: http://swisnl.github.io/jQuery-contextMenu/demo.html

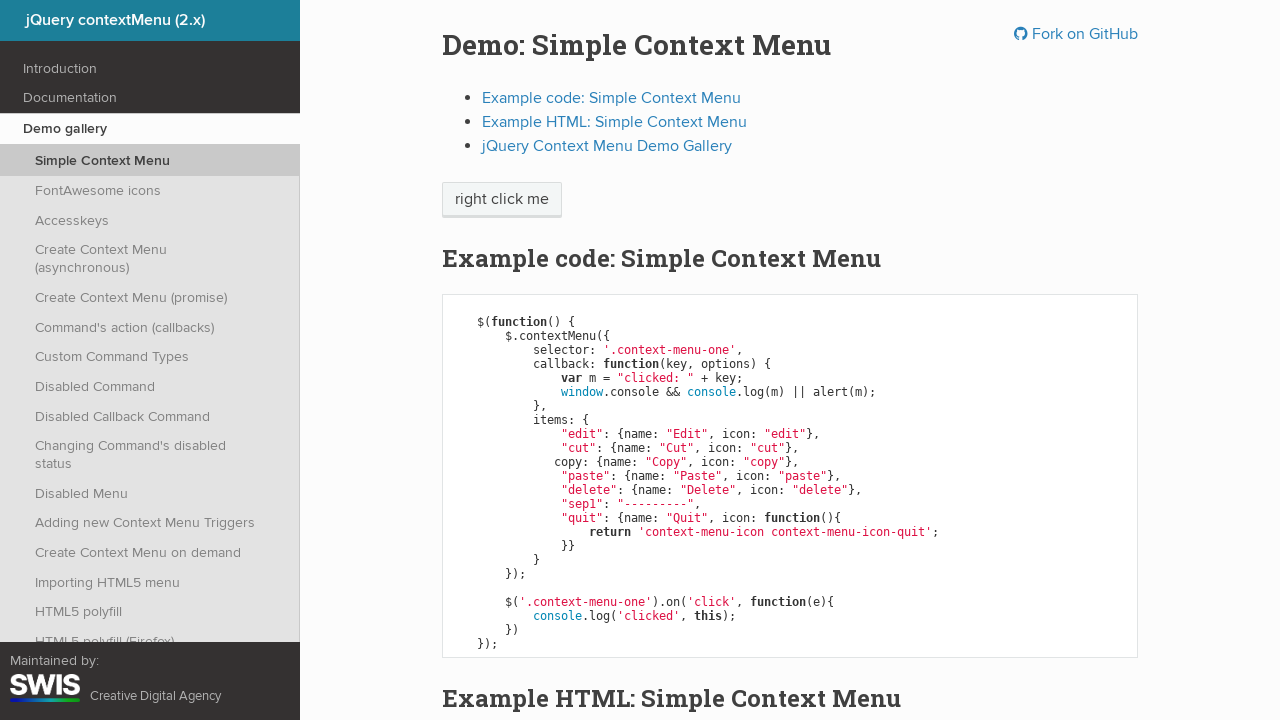

Navigated to jQuery contextMenu demo page
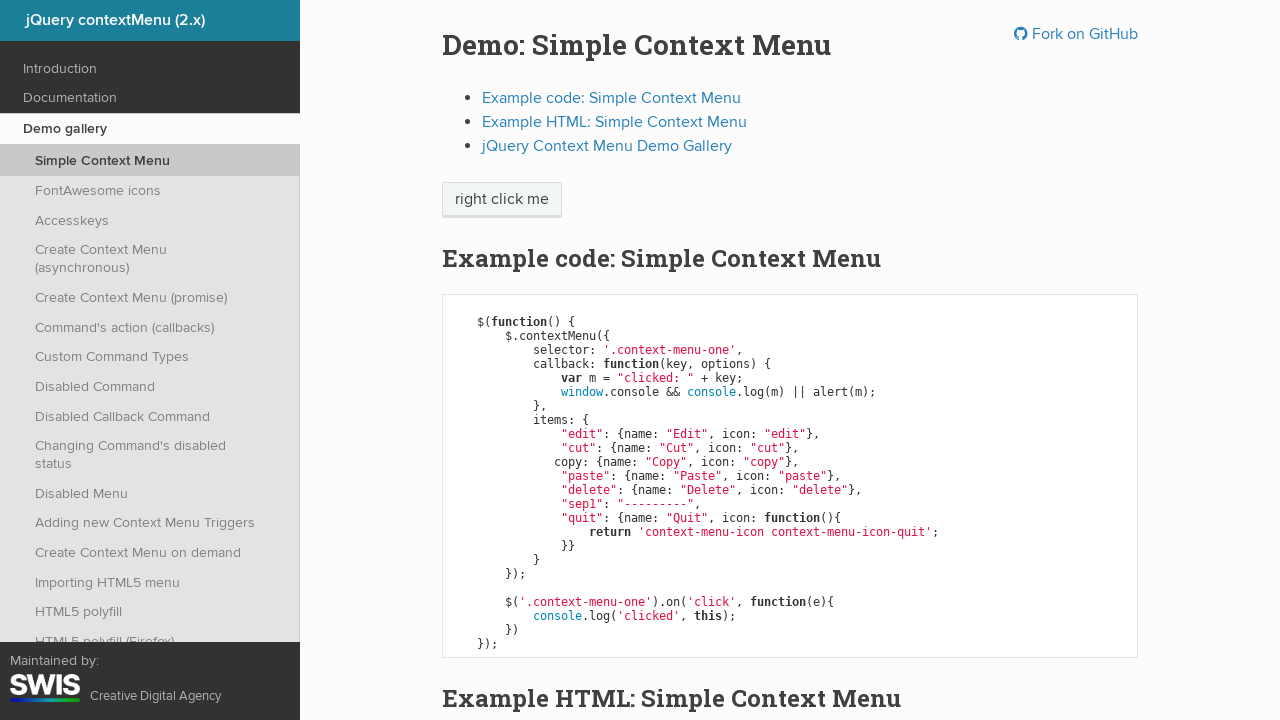

Right-clicked on 'right click me' element to open context menu at (502, 200) on //span[text()='right click me']
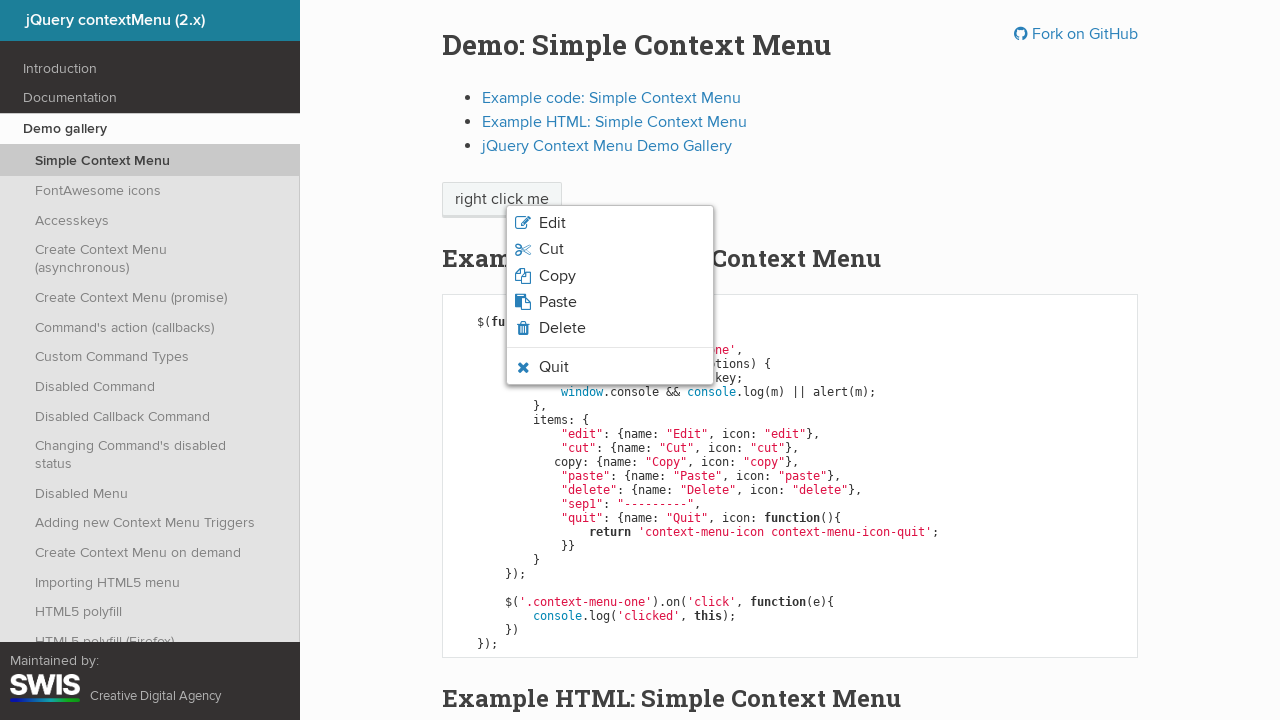

Context menu appeared with options
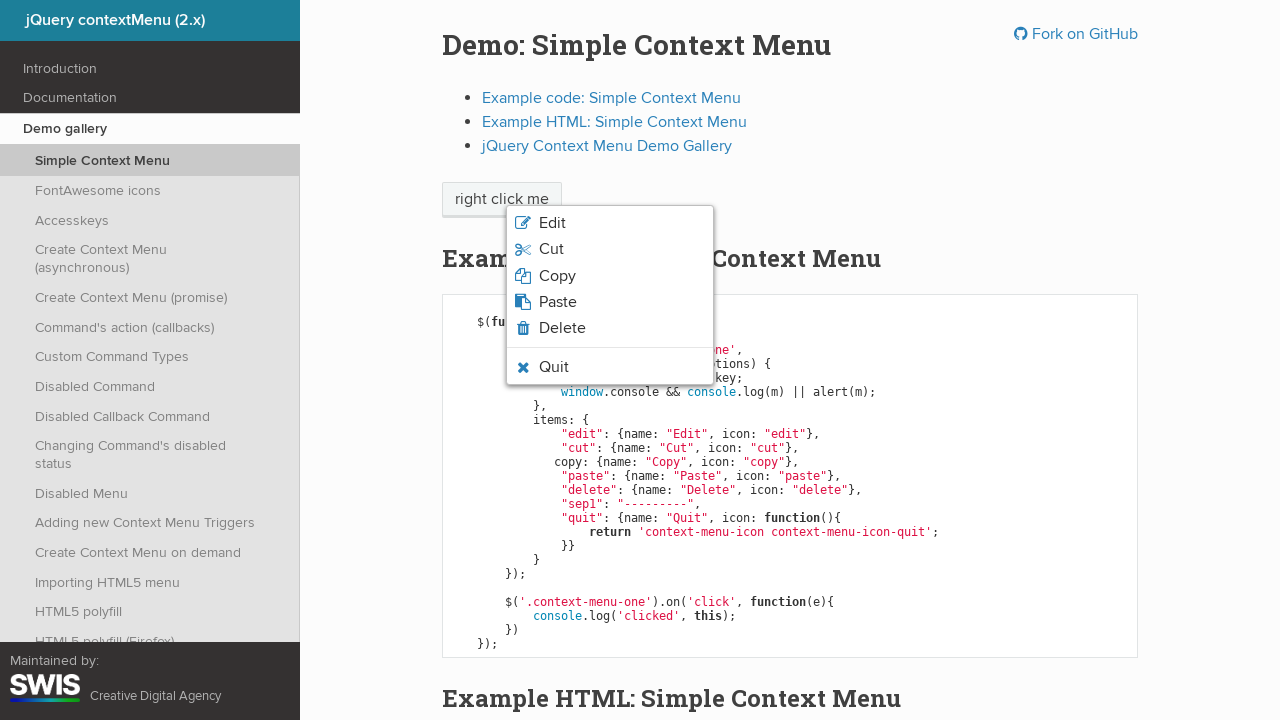

Clicked 'Delete' option from context menu at (562, 328) on li.context-menu-icon span:has-text('Delete')
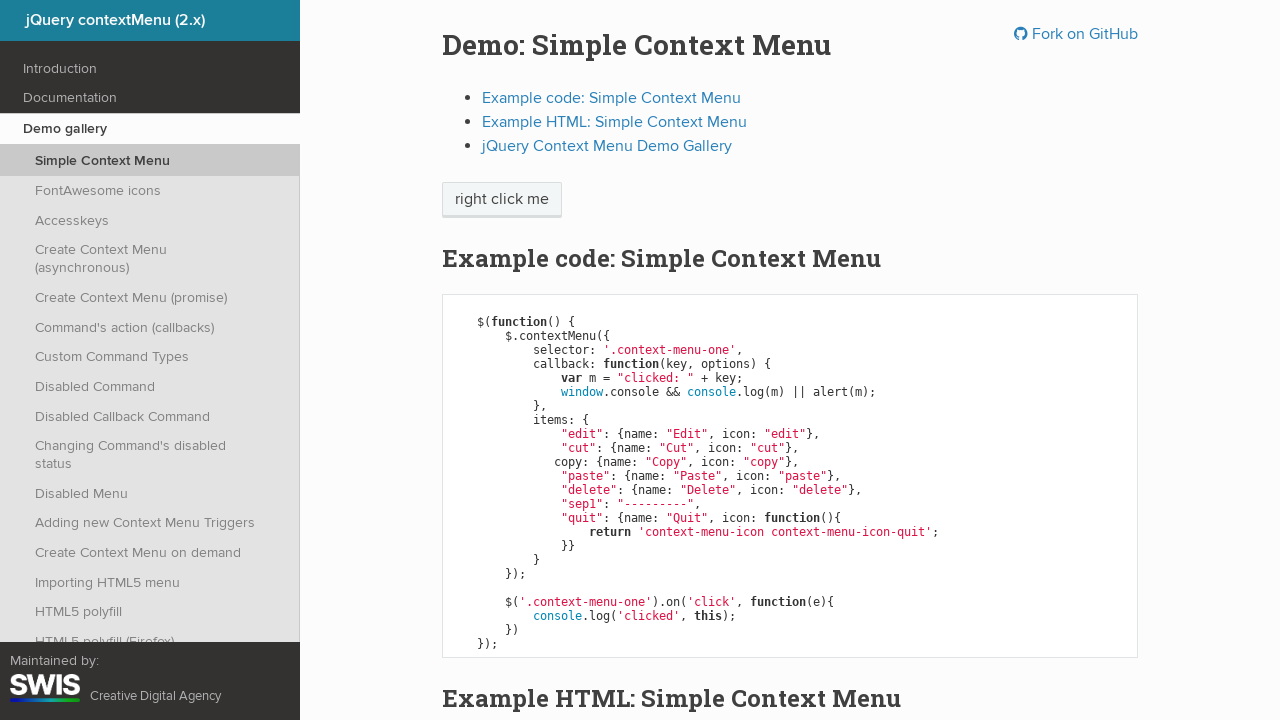

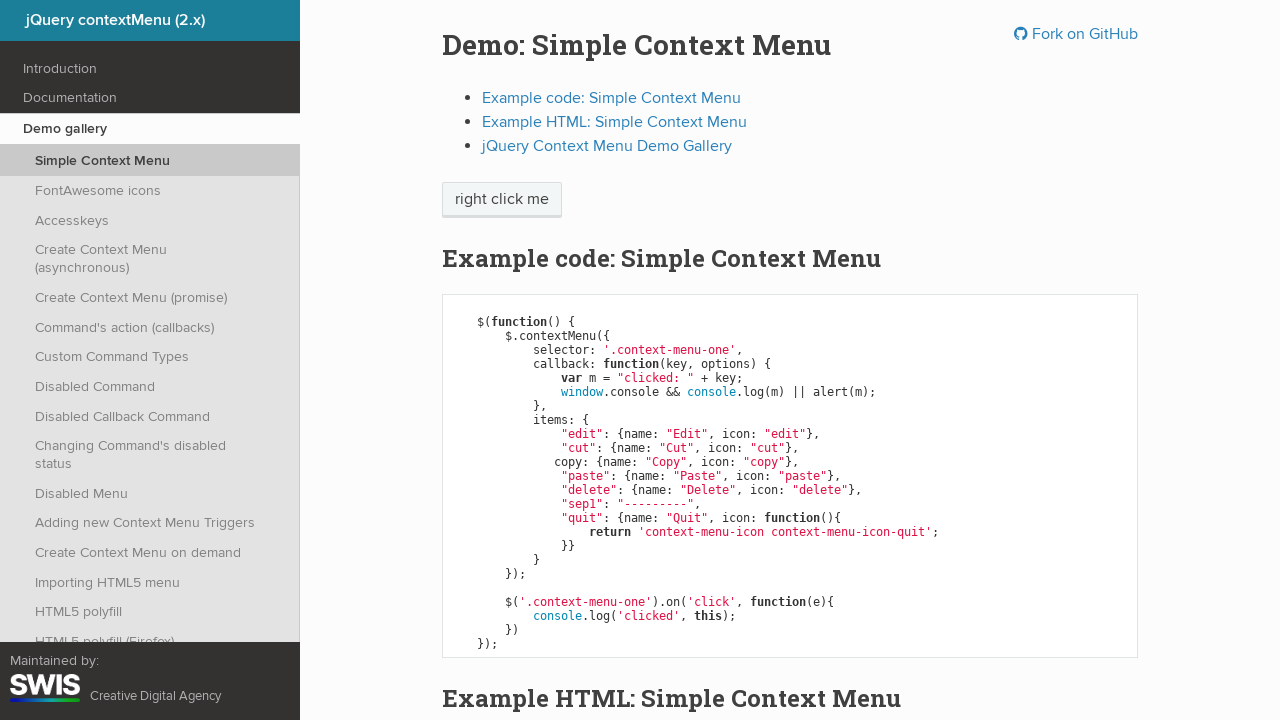